Tests scrolling to elements and filling form fields for name and date

Starting URL: http://formy-project.herokuapp.com/scroll

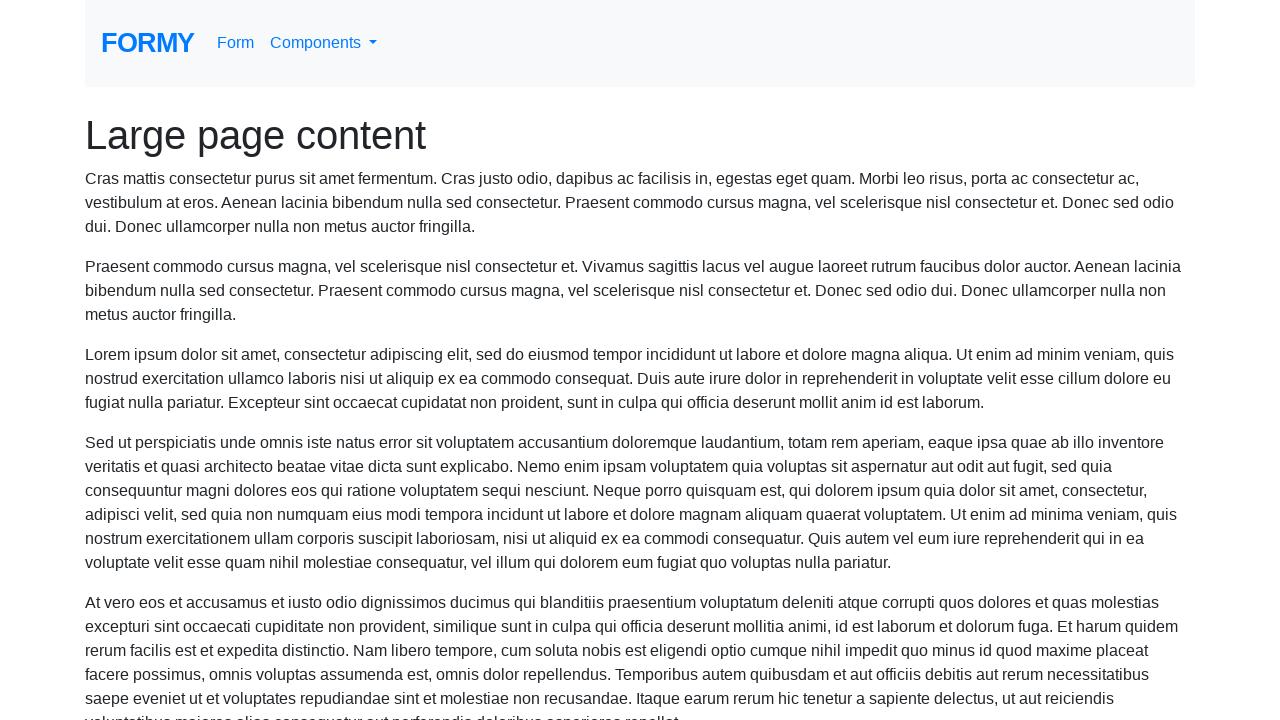

Scrolled name field into view
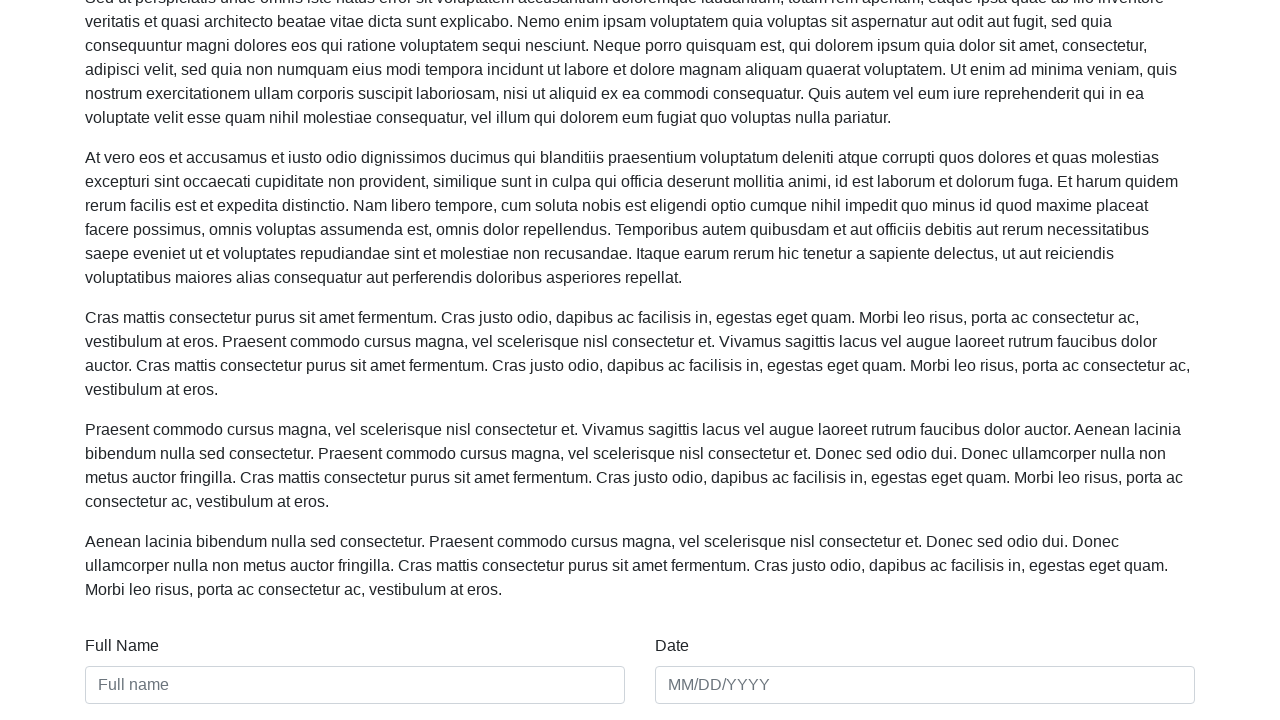

Filled name field with 'Vellu' on #name
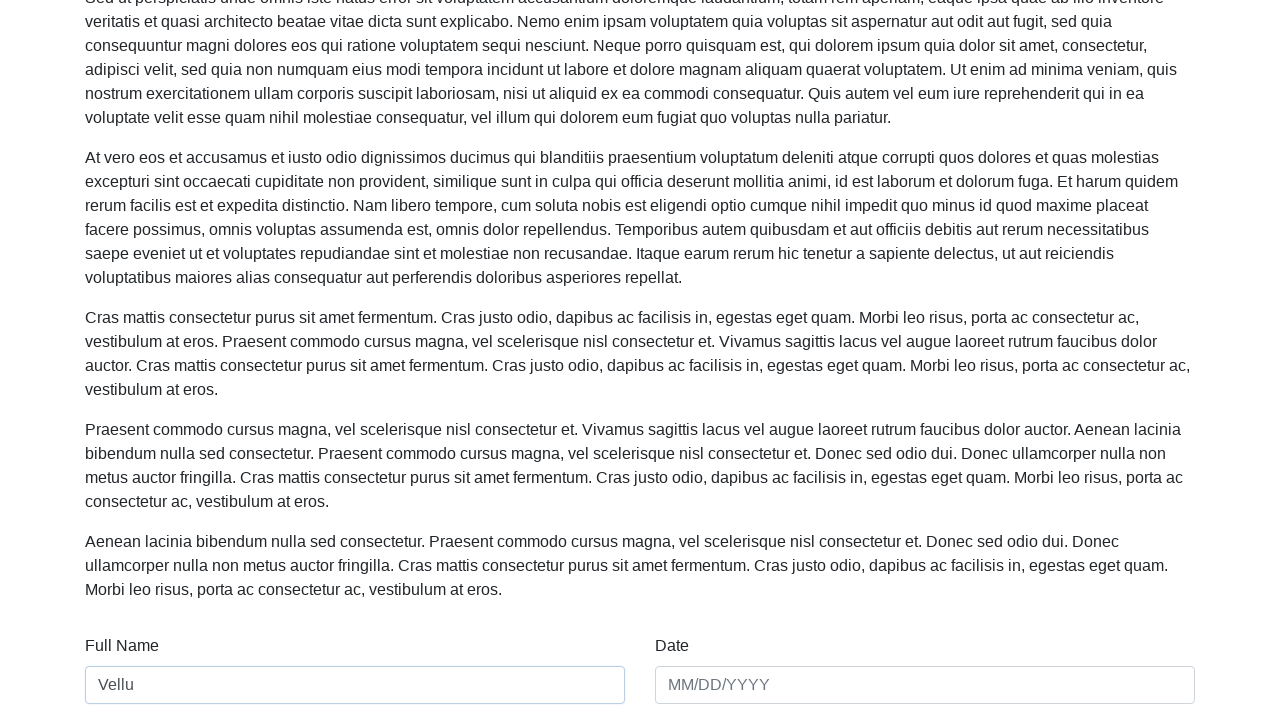

Filled date field with '07/08/1985' on #date
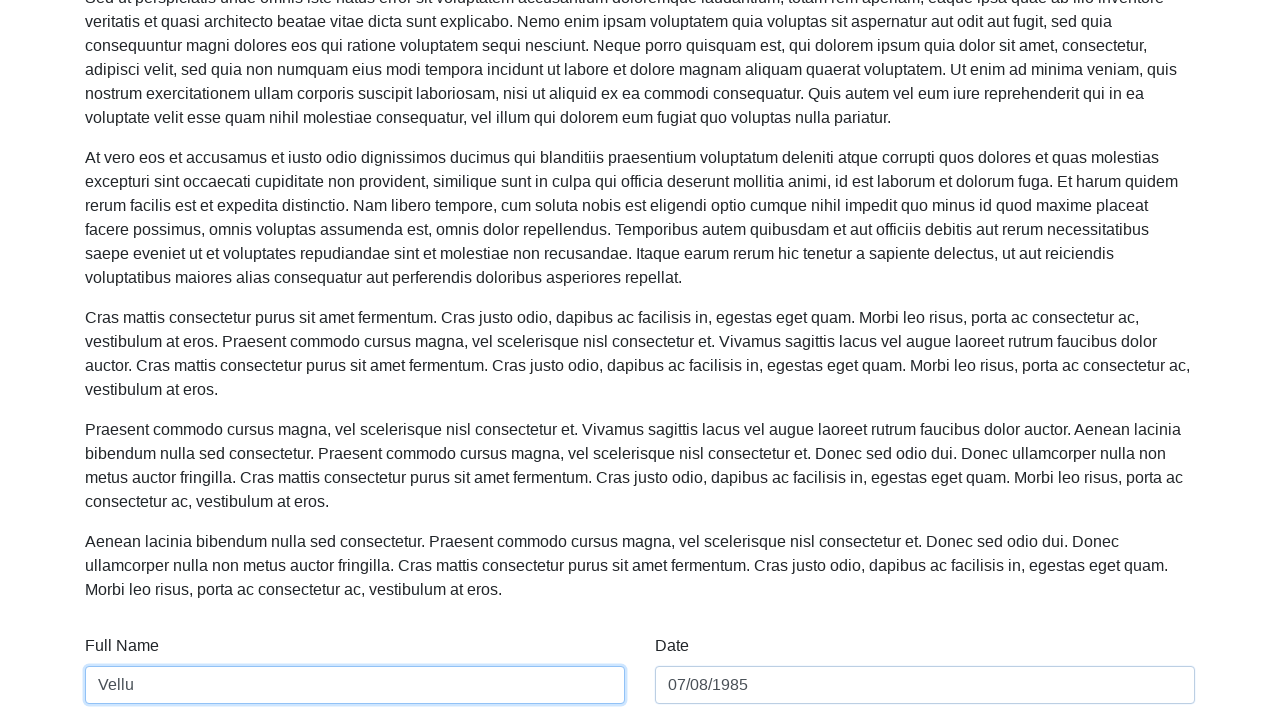

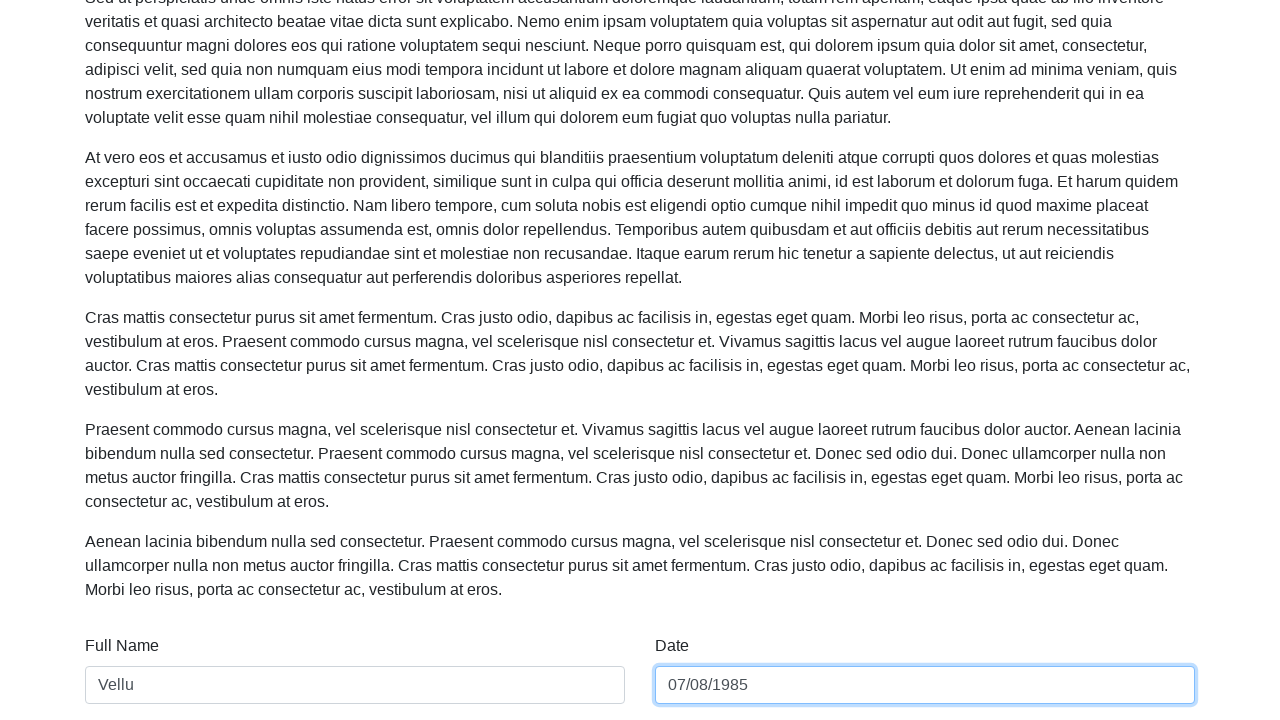